Tests form input functionality by filling a date picker, slider, and color picker with specific values on a registration page.

Starting URL: https://material.playwrightvn.com/01-xpath-register-page.html

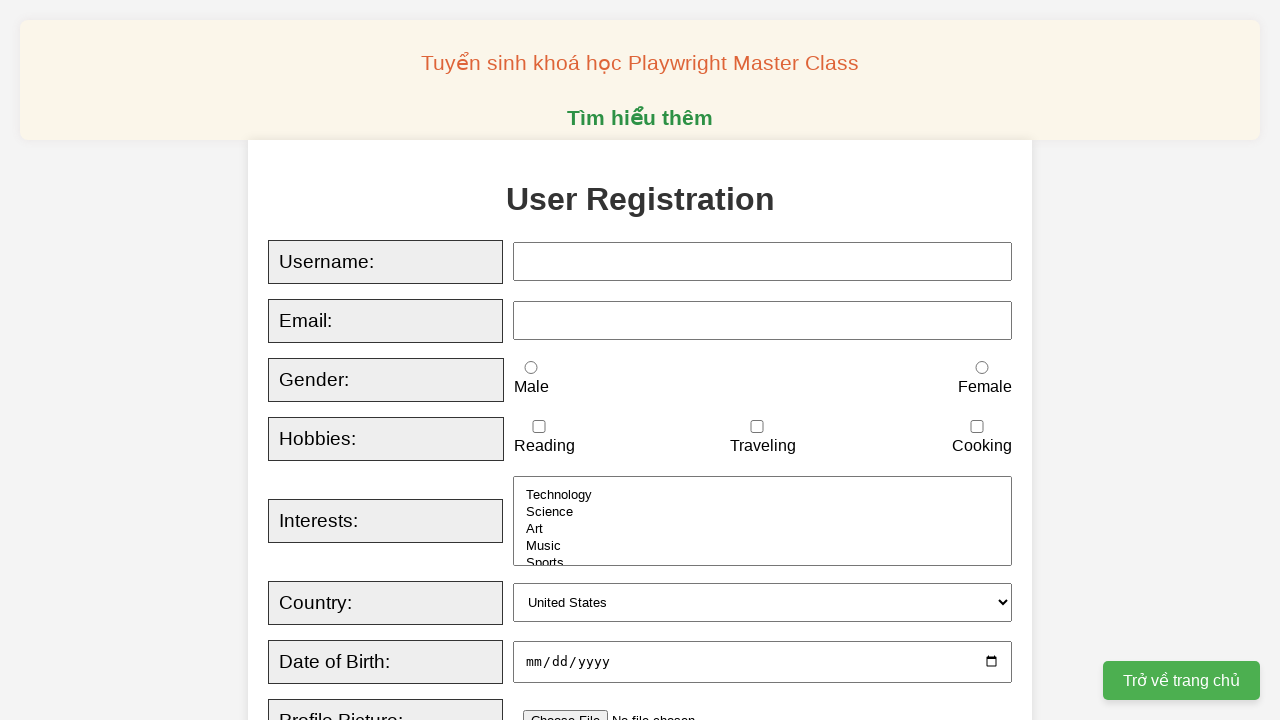

Filled date picker with date value 2025-01-28 on xpath=//input[@id='dob']
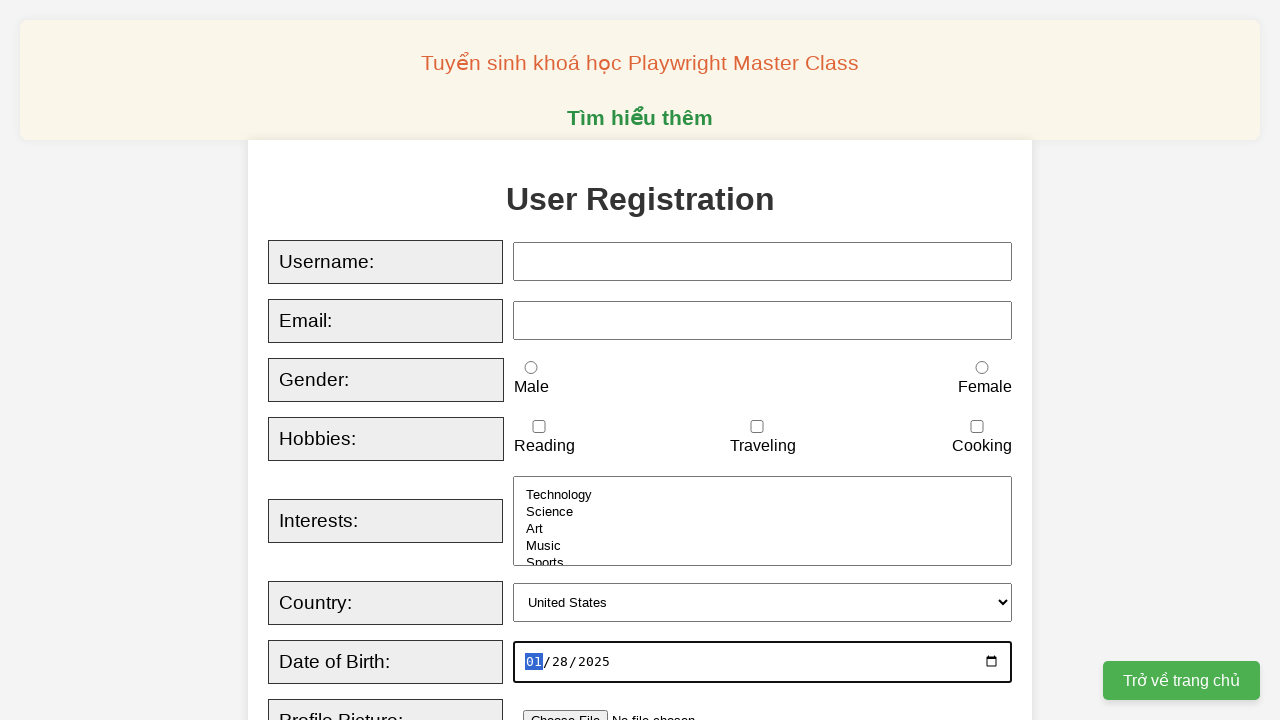

Filled slider/rating input with value 3 on xpath=//input[@id='rating']
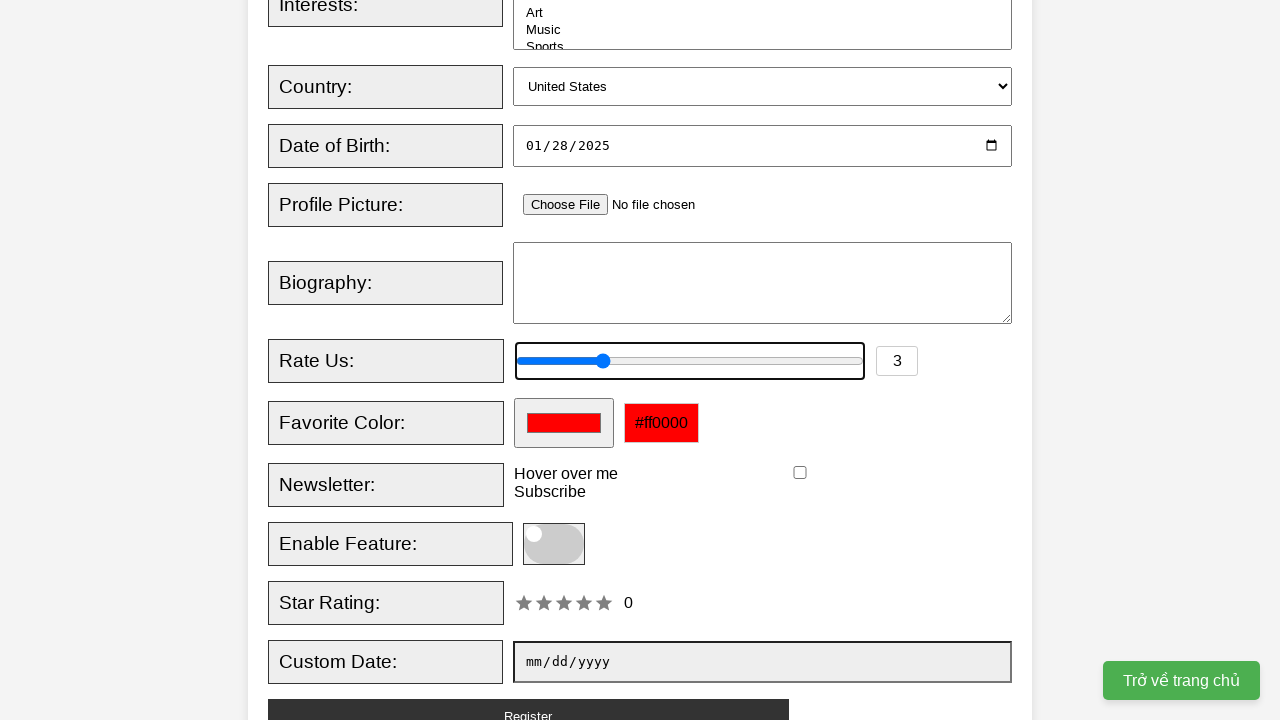

Filled color picker with hex color value #d534b8 on xpath=//input[@id='favcolor']
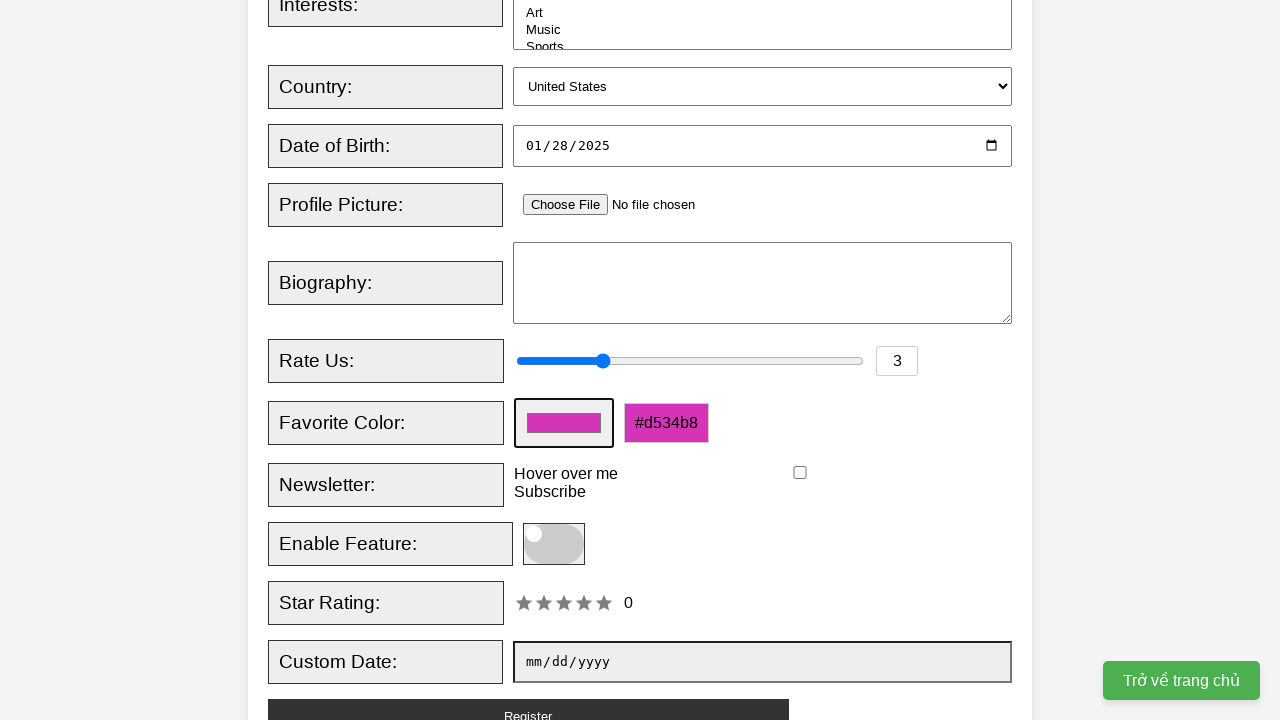

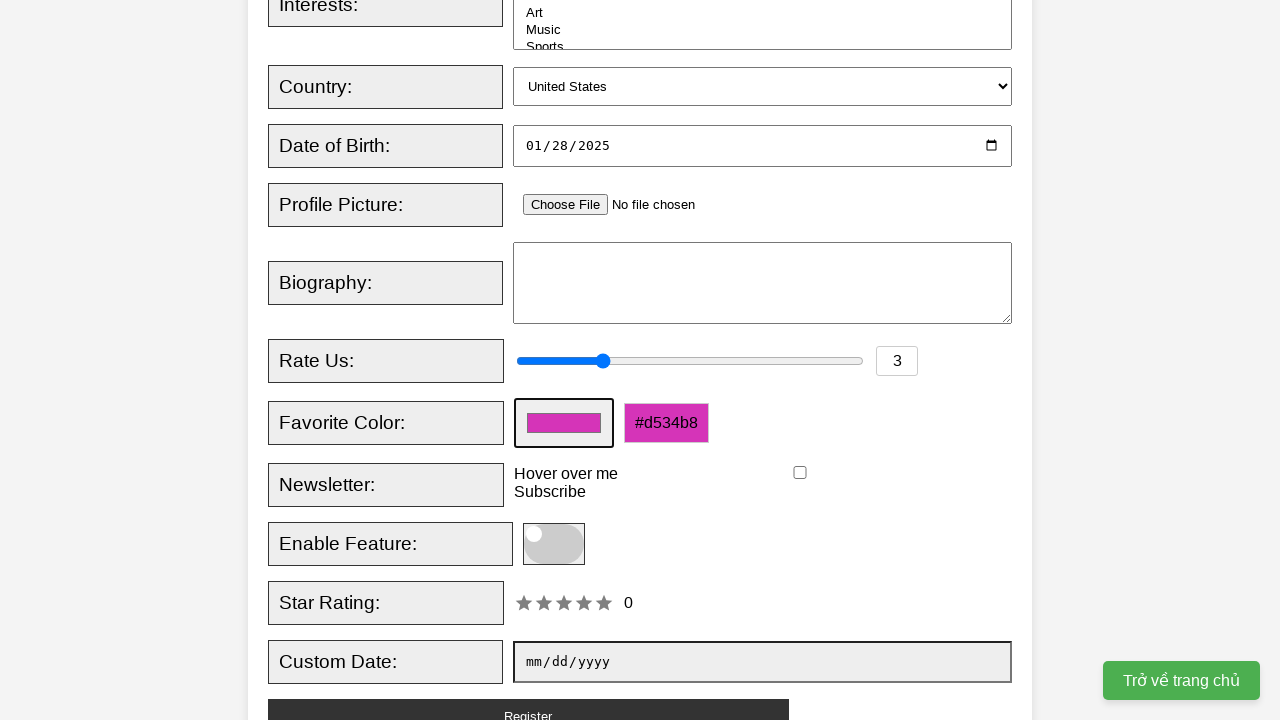